Tests password reset and login functionality on a practice site by extracting a temporary password and using it to log in

Starting URL: https://rahulshettyacademy.com/locatorspractice/

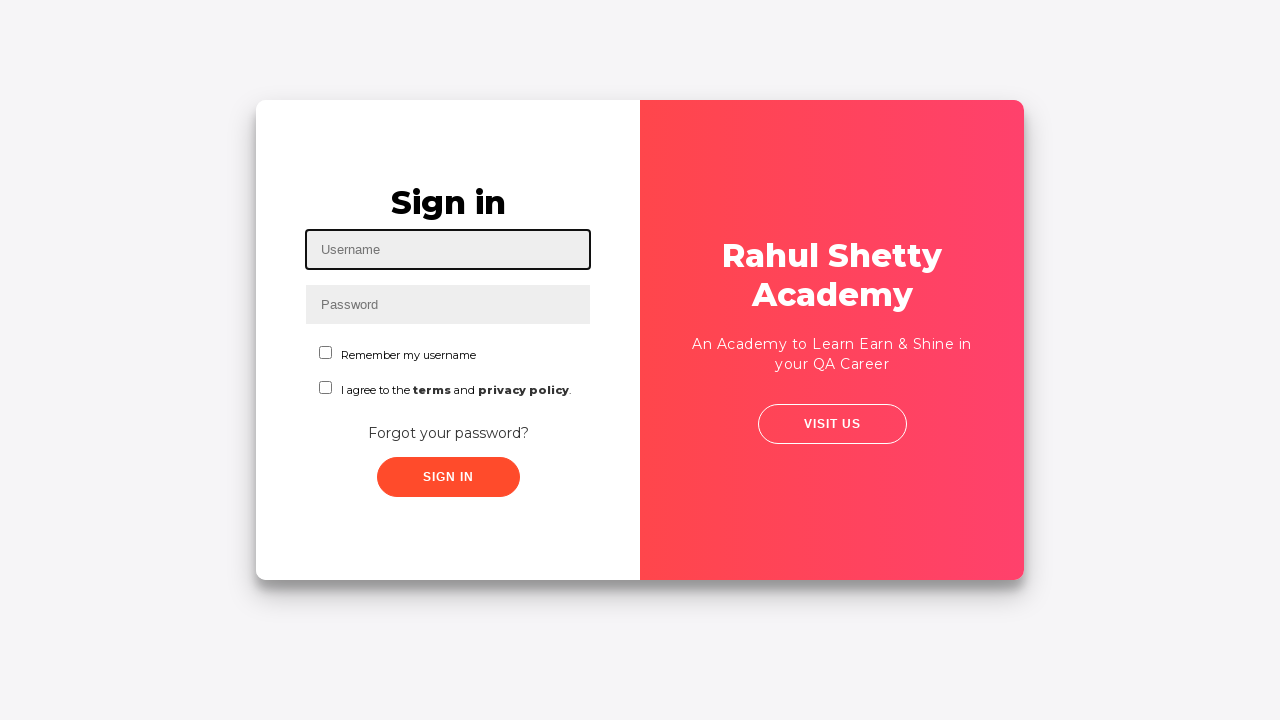

Clicked forgot password link at (448, 433) on (//a[@href='#'])[3]
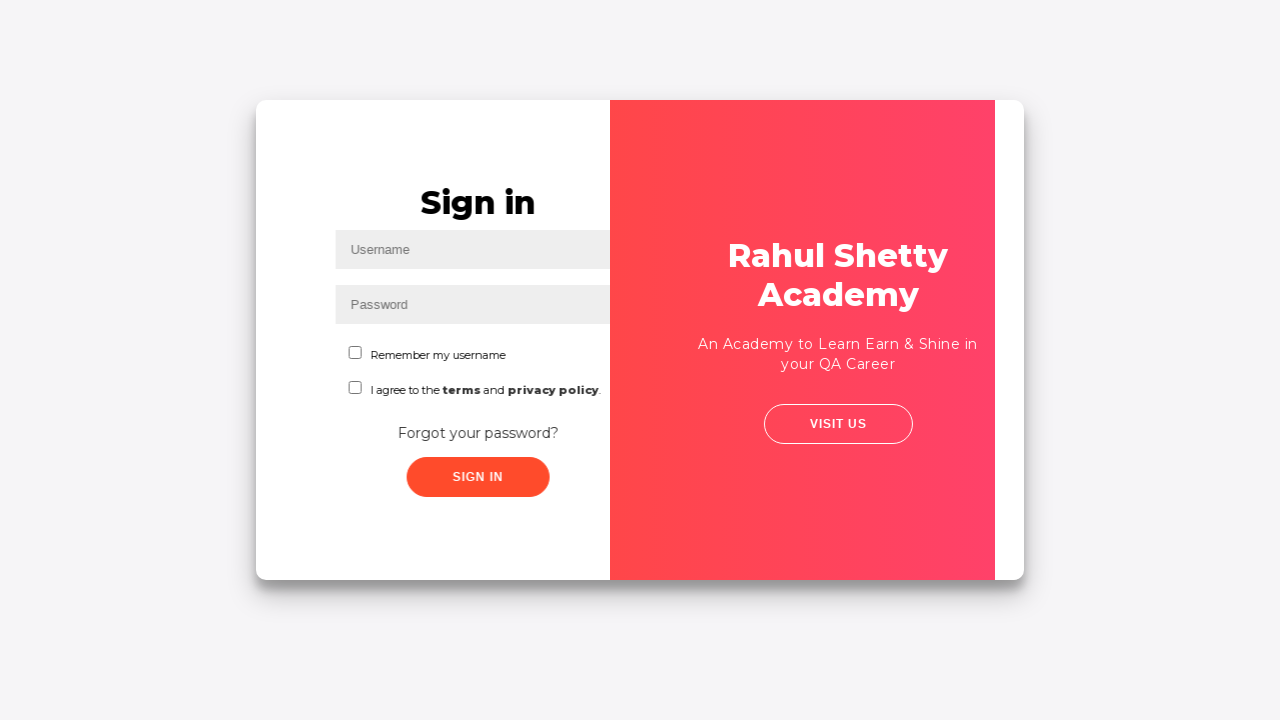

Waited for forgot password form to load
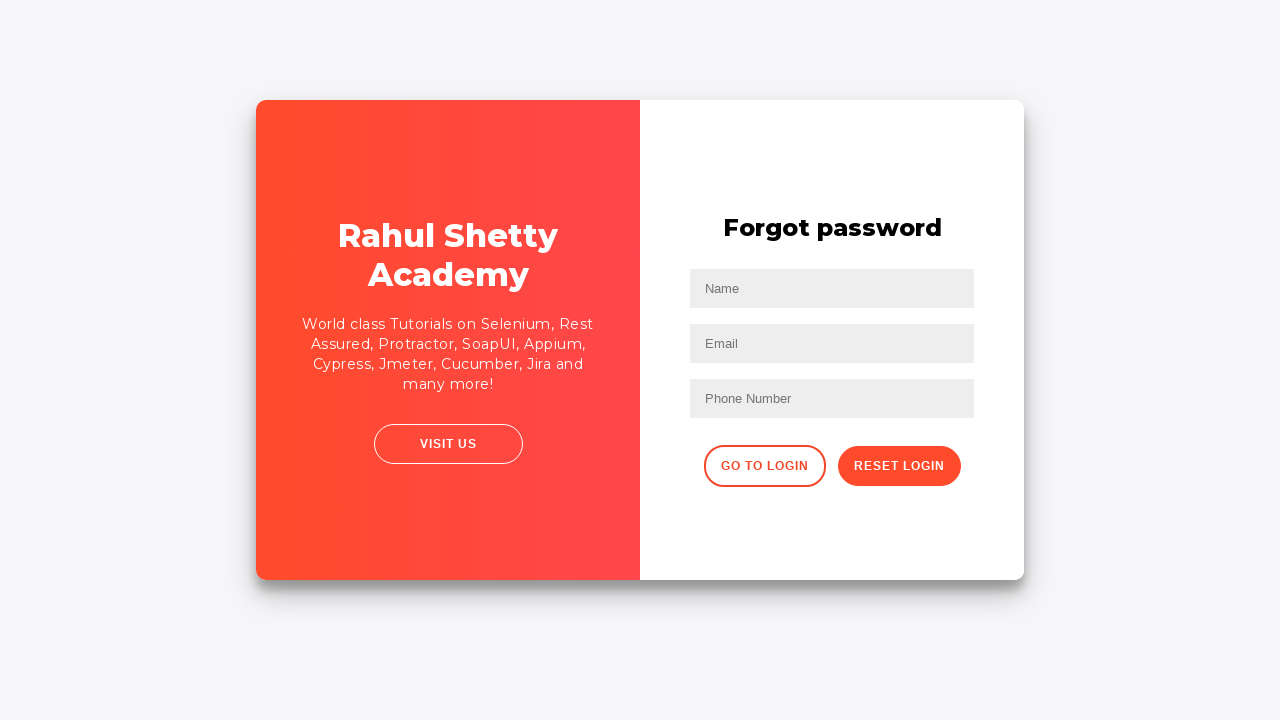

Clicked reset password button at (899, 466) on xpath=//button[@class='reset-pwd-btn']
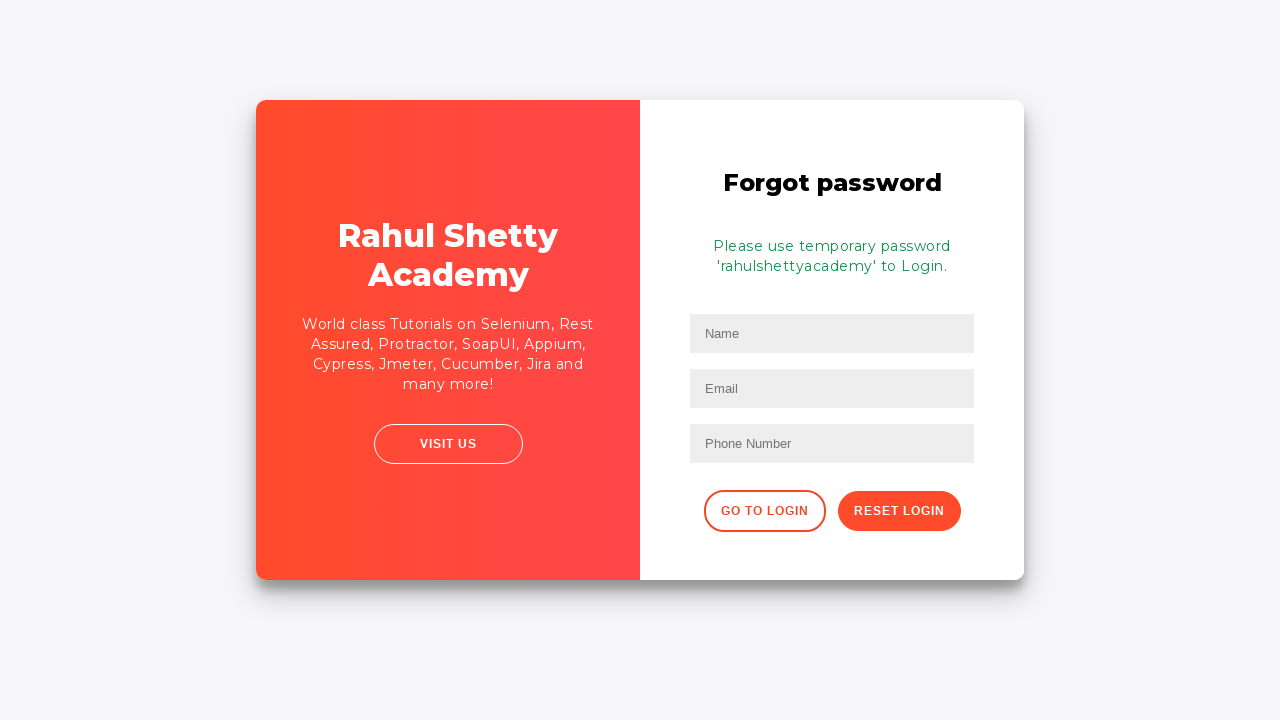

Retrieved temporary password info message
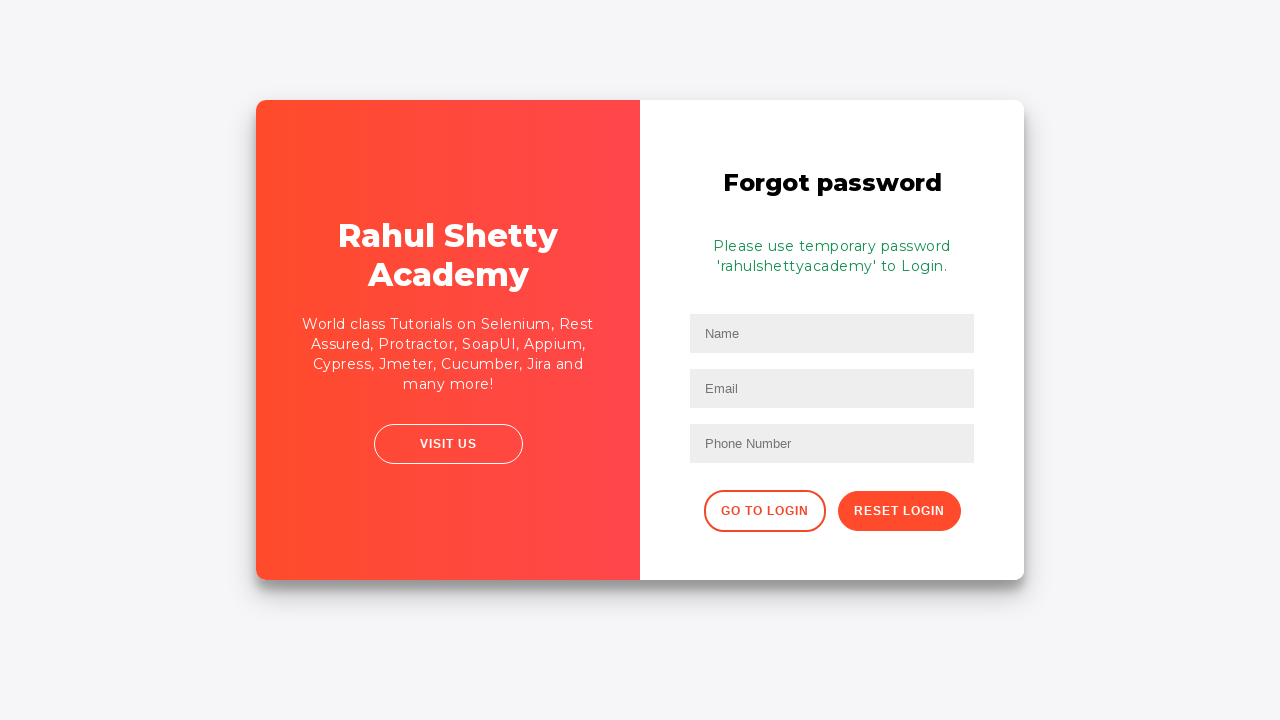

Extracted temporary password: rahulshettyacademy
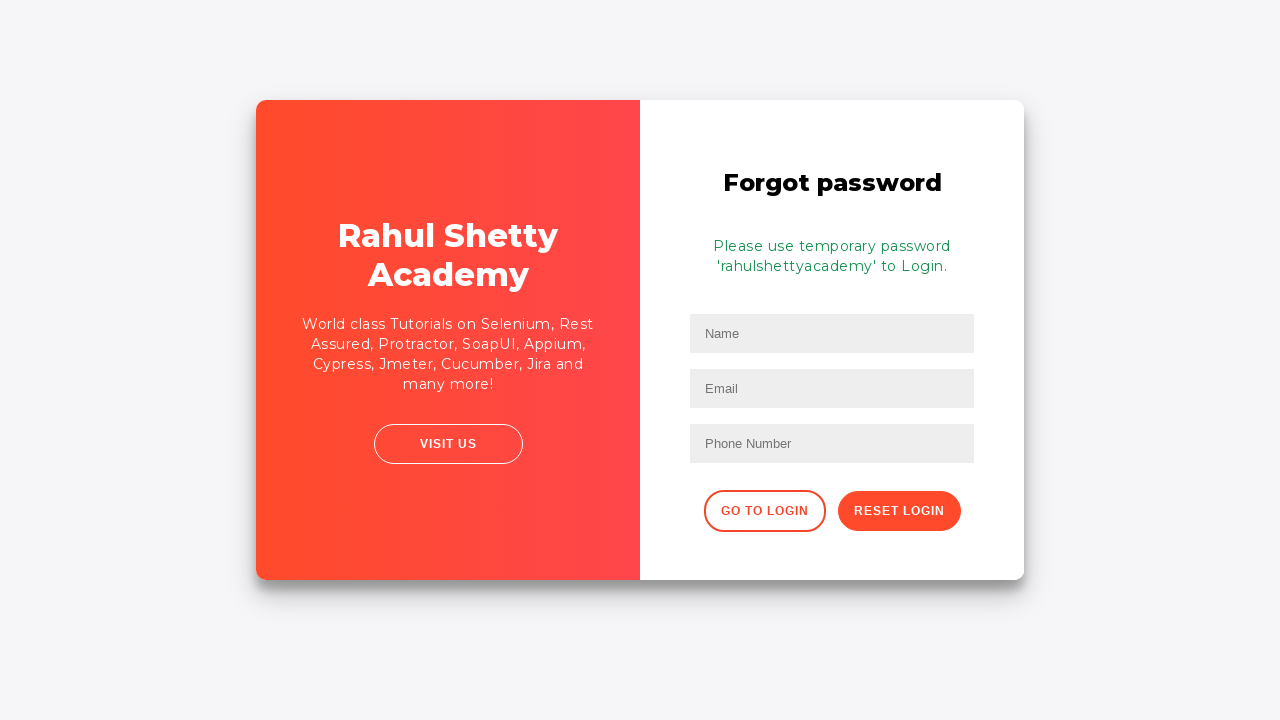

Clicked go to login button at (764, 511) on xpath=//button[@class='go-to-login-btn']
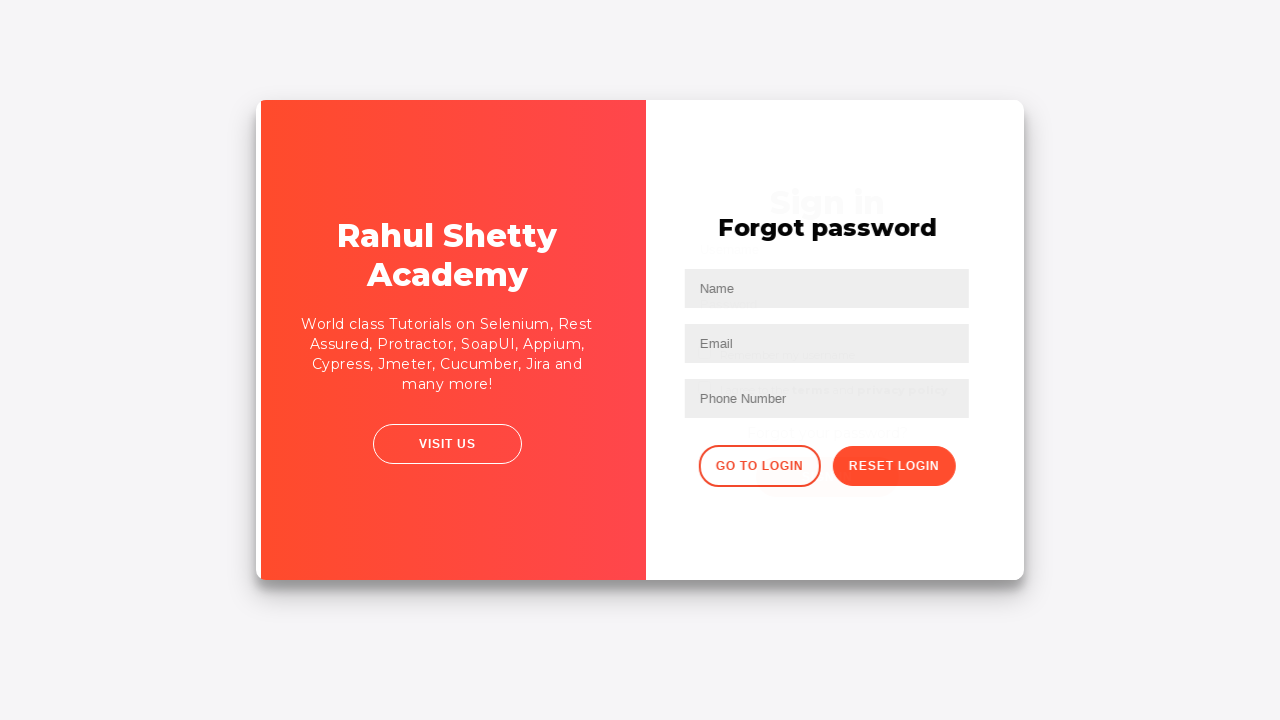

Waited for login form to load
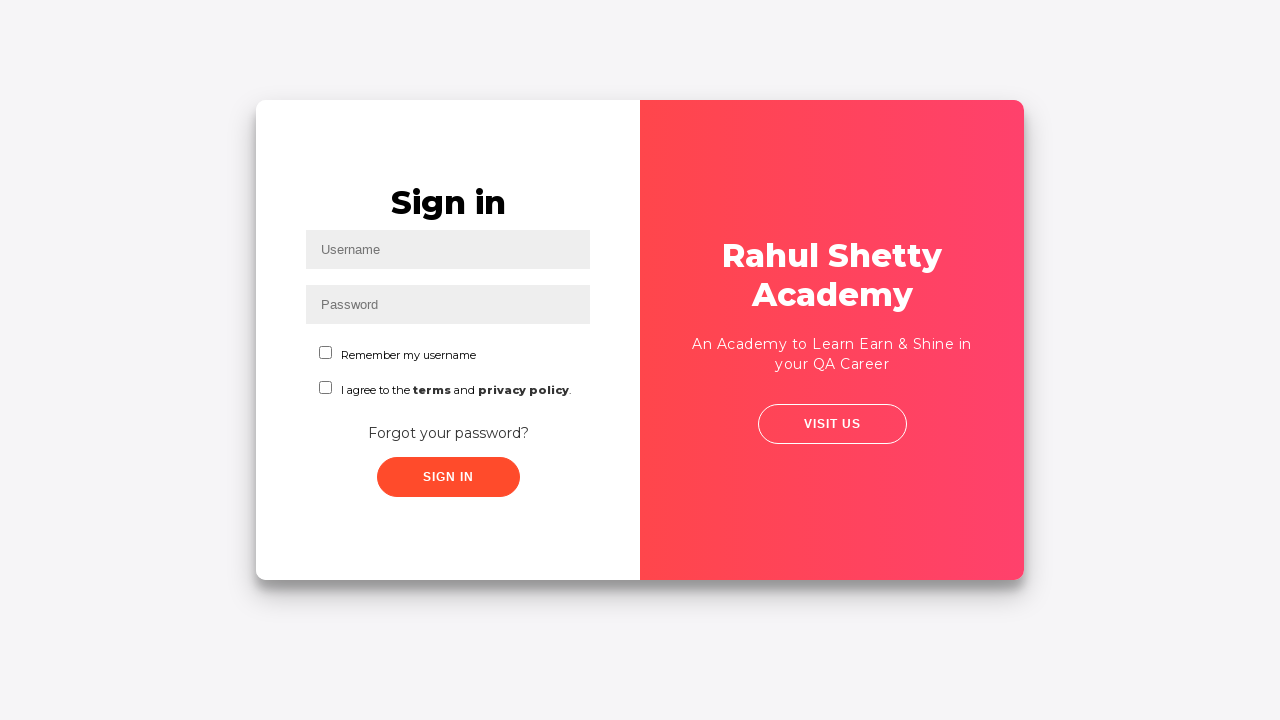

Filled username field with 'rahul' on //input[@id='inputUsername']
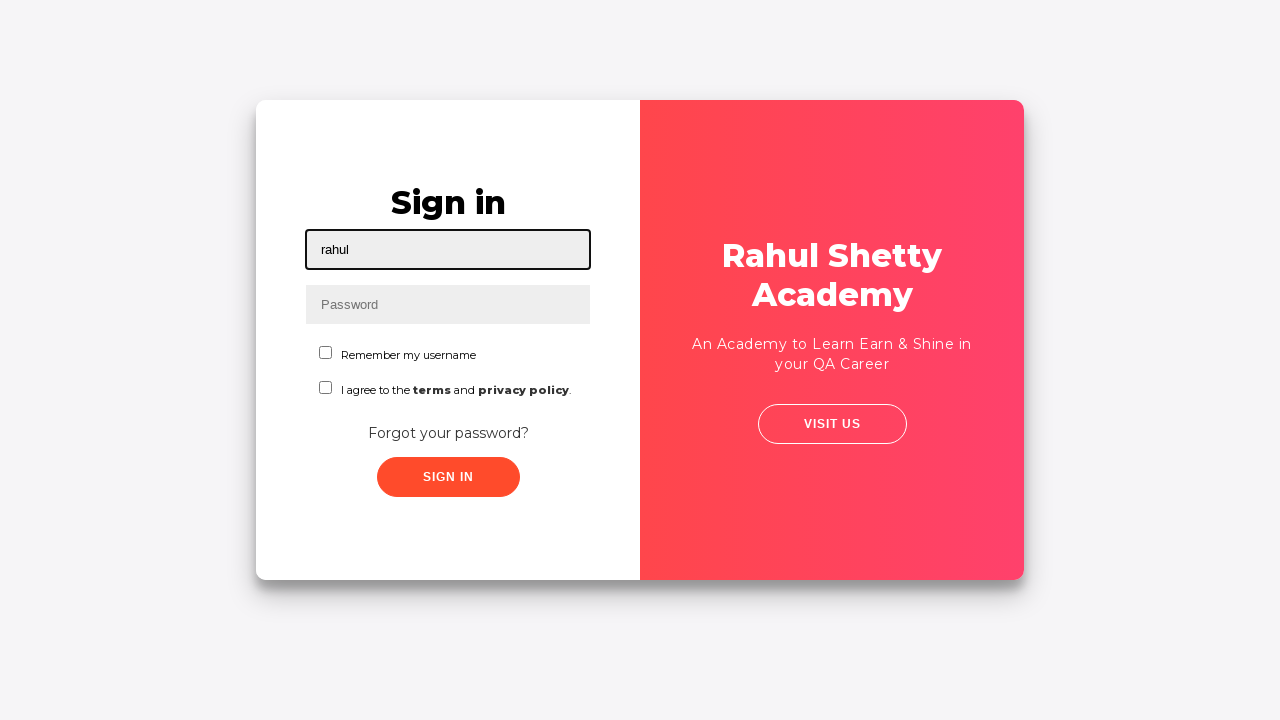

Filled password field with extracted temporary password on //input[@type='password']
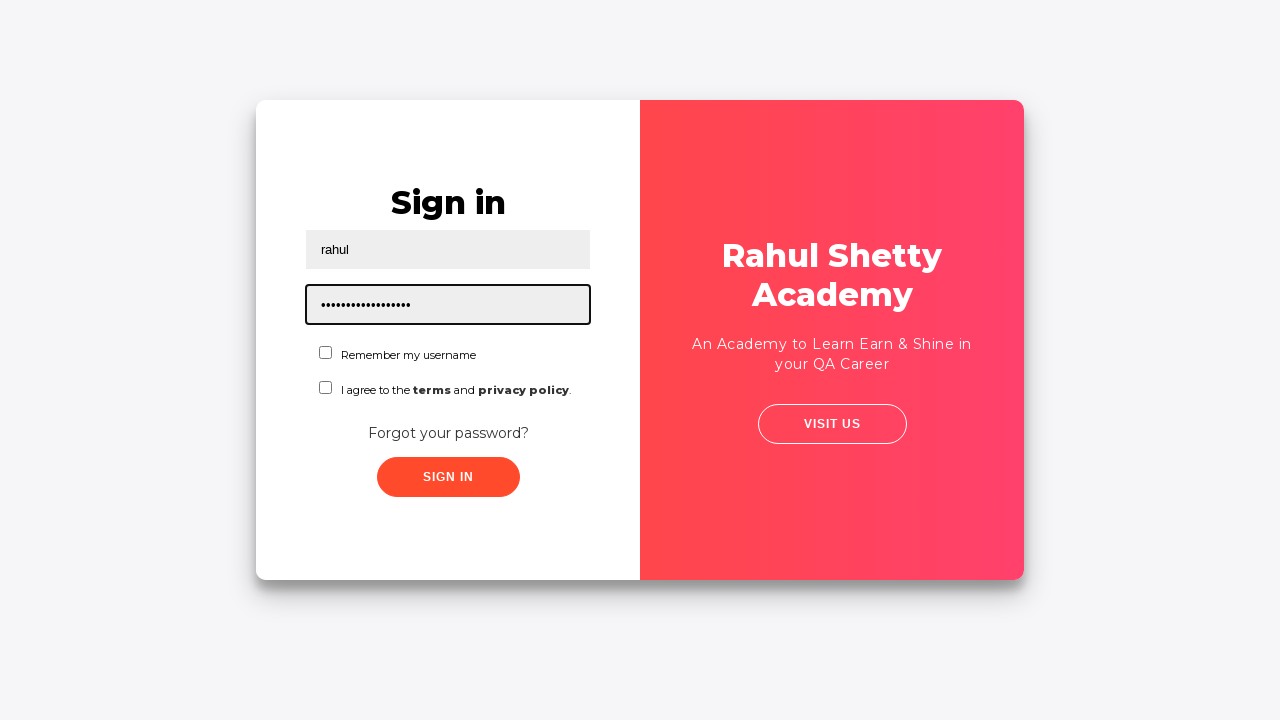

Checked remember me checkbox at (326, 352) on xpath=//input[@type='checkbox']
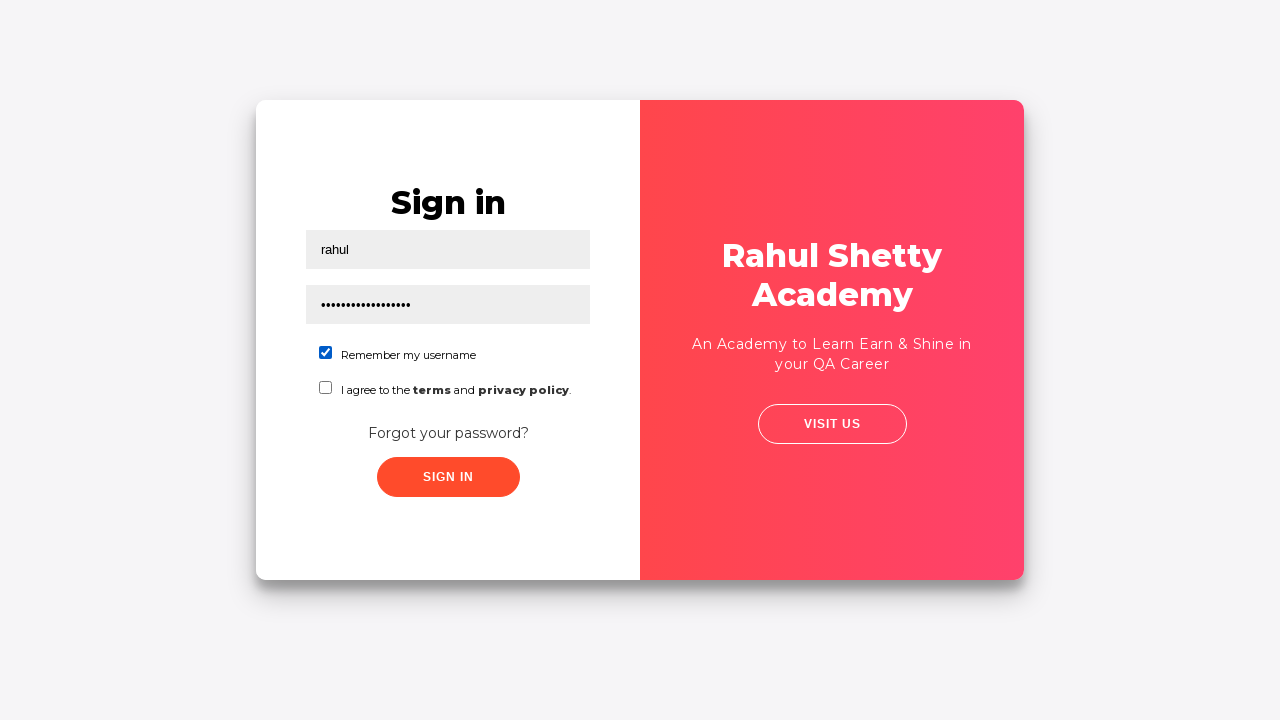

Checked agree to terms checkbox at (326, 388) on xpath=//input[@id='chkboxTwo']
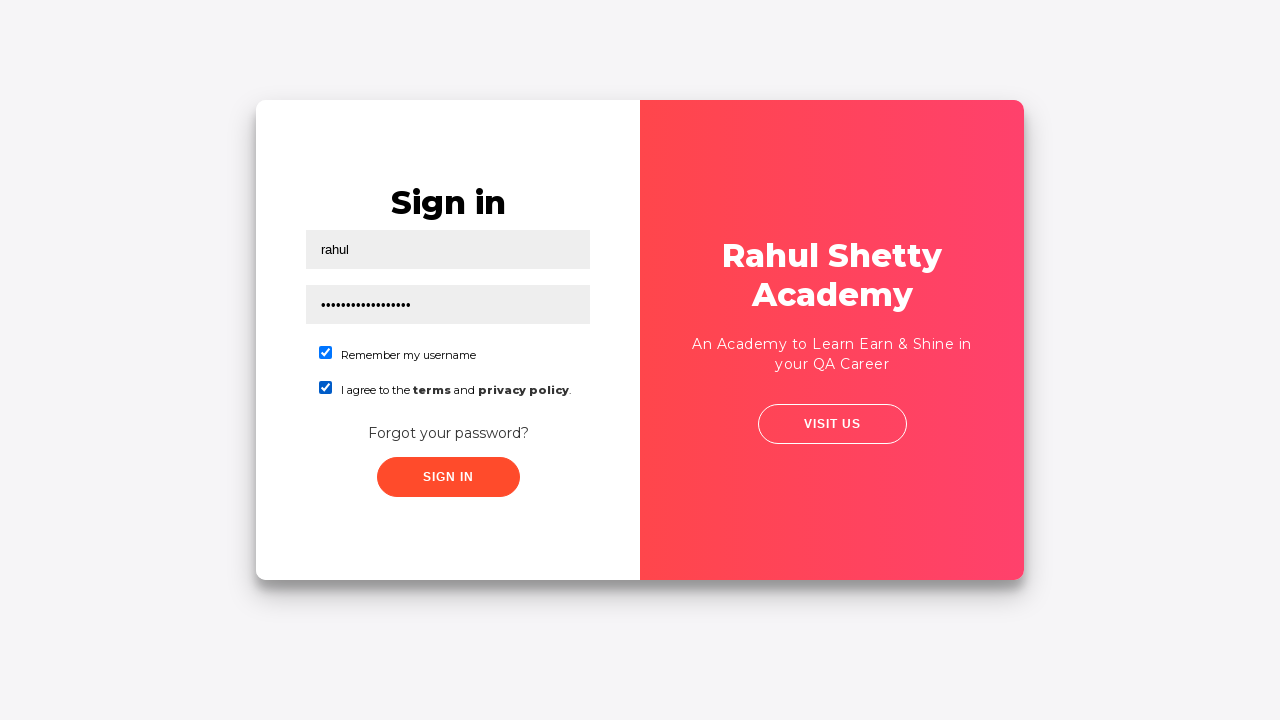

Clicked sign in button at (448, 477) on xpath=//button[@class='submit signInBtn']
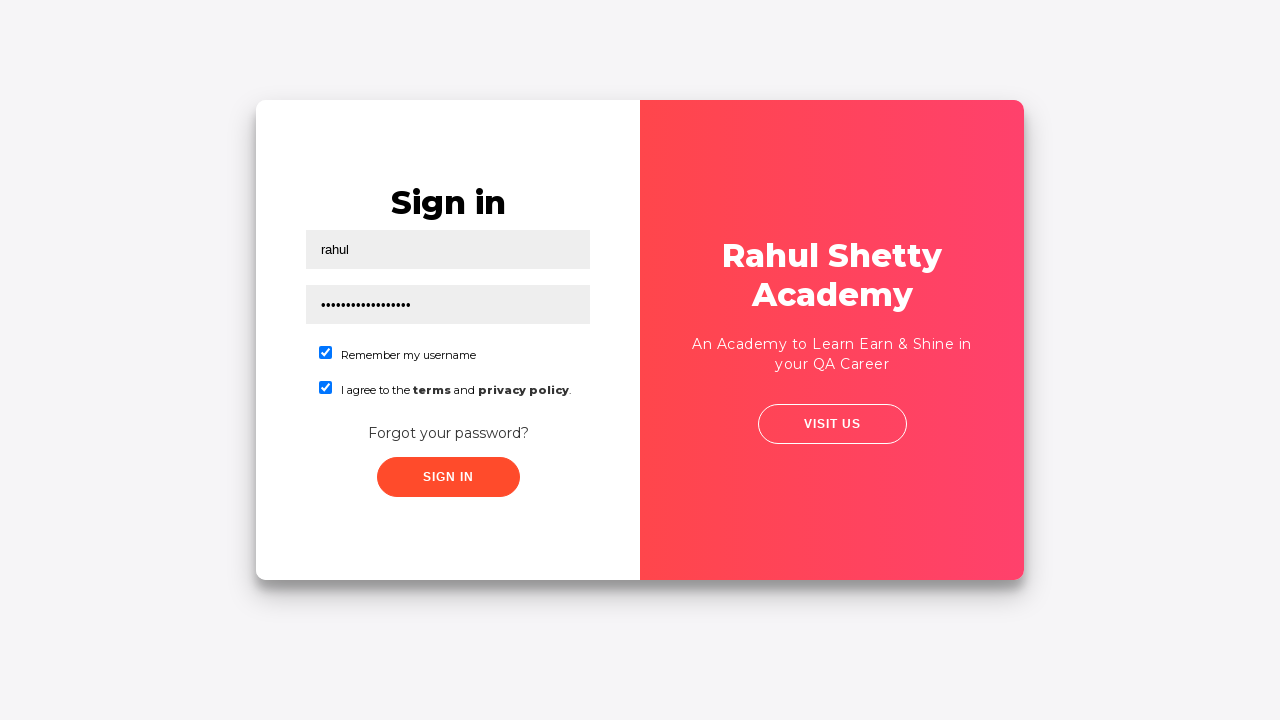

Waited for login result
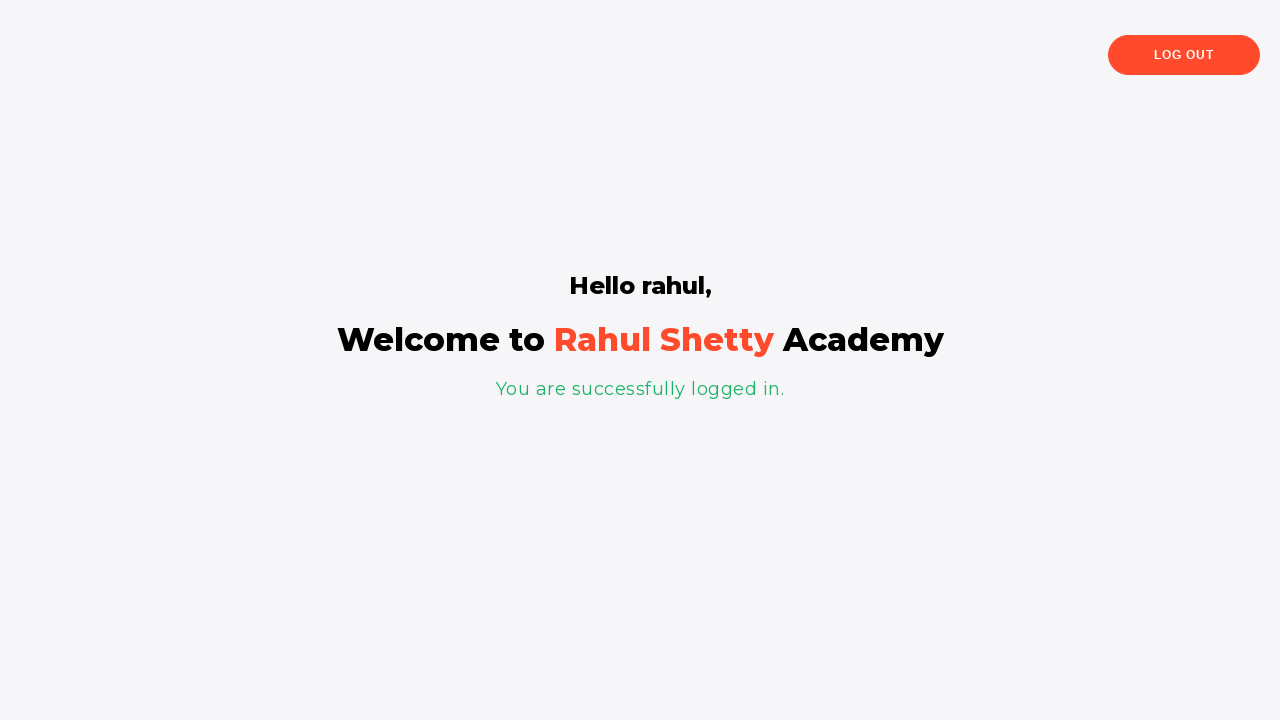

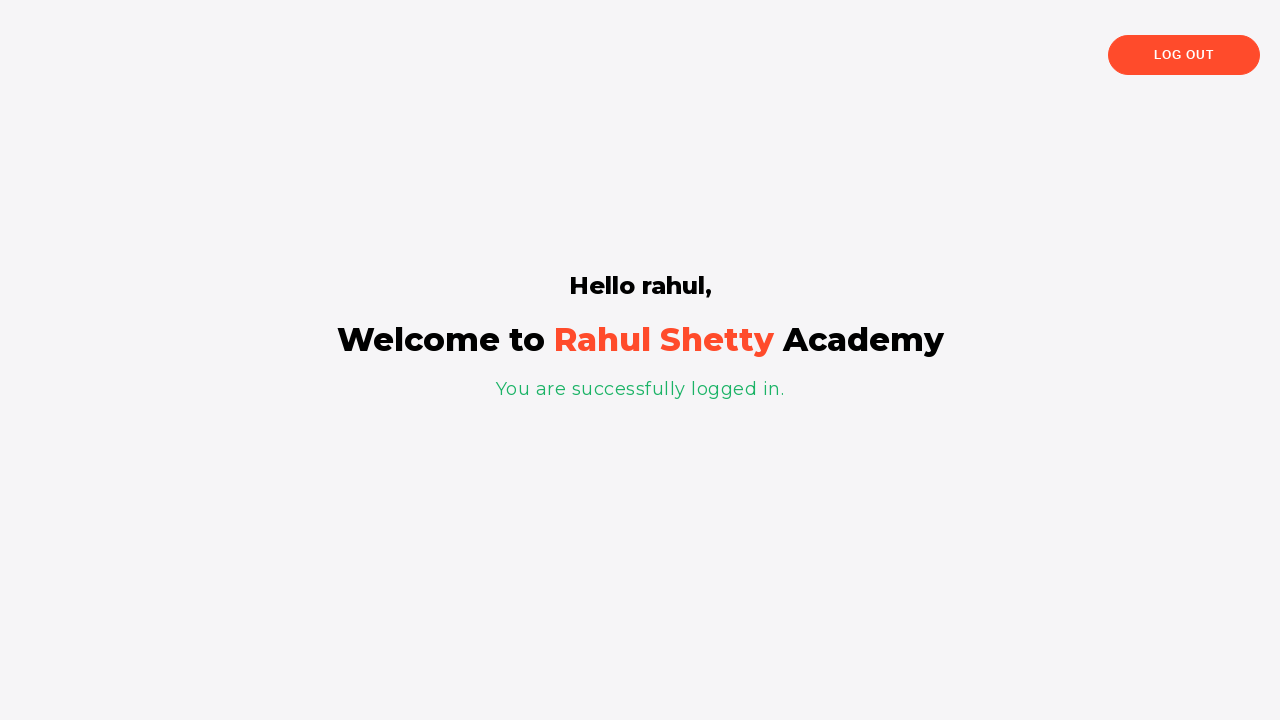